Tests file download functionality by navigating to a download page and clicking on a download link to initiate a file download.

Starting URL: http://the-internet.herokuapp.com/download

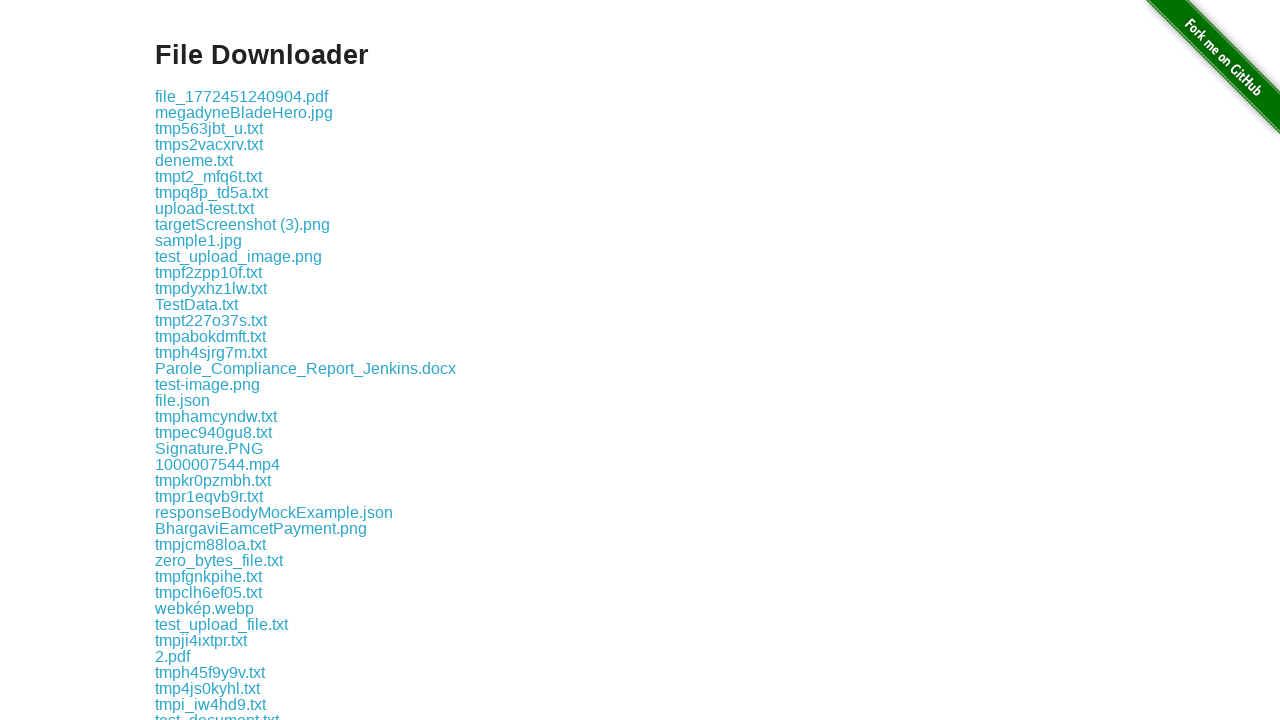

Clicked the download link to initiate file download at (242, 96) on .example a
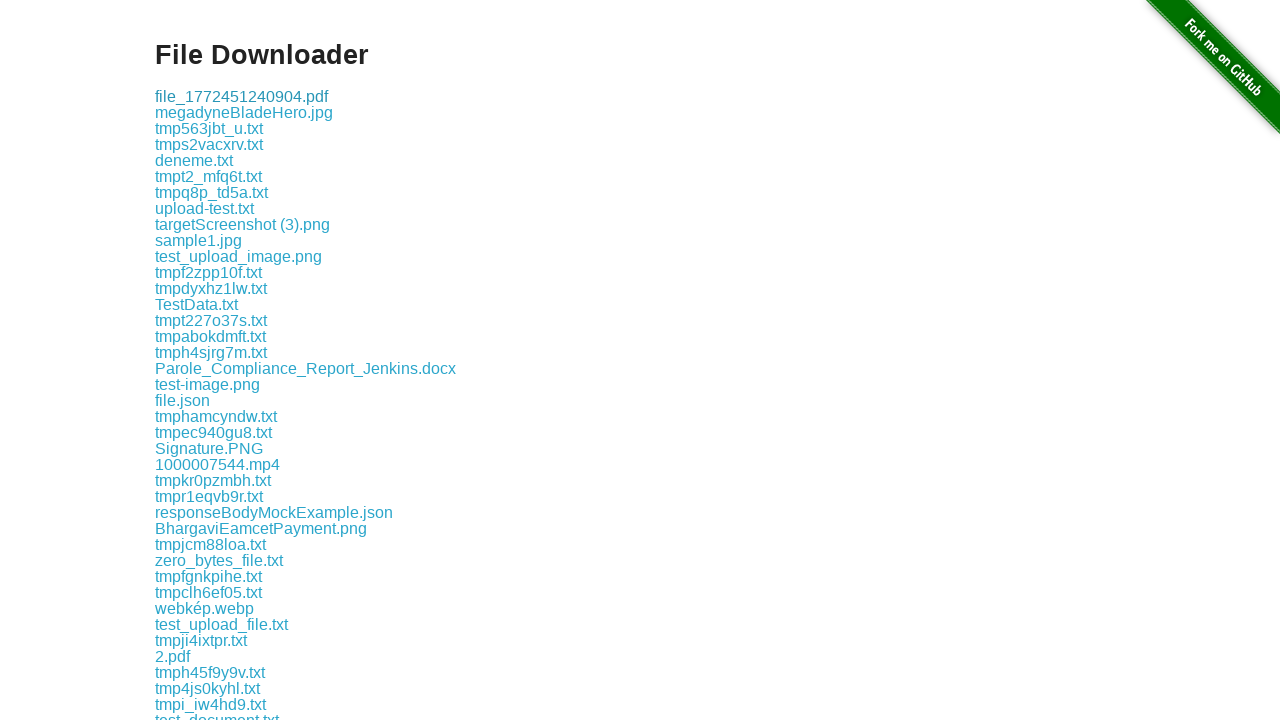

Waited for download to complete
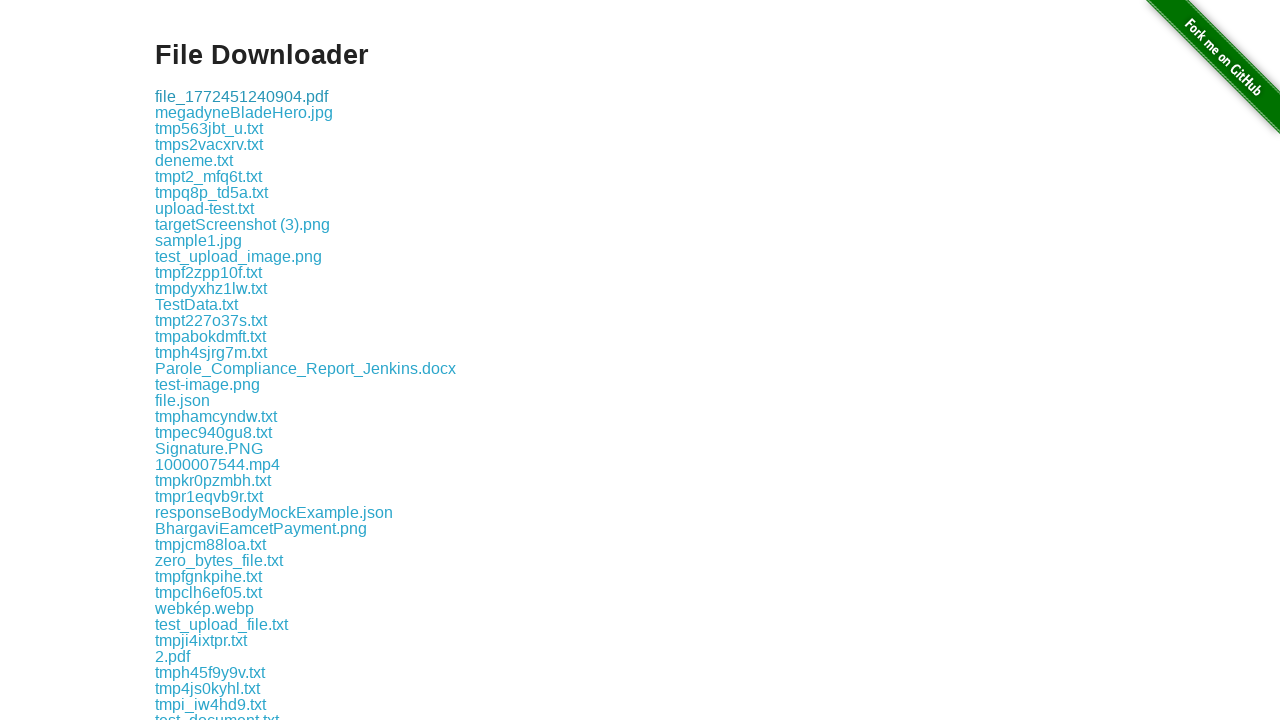

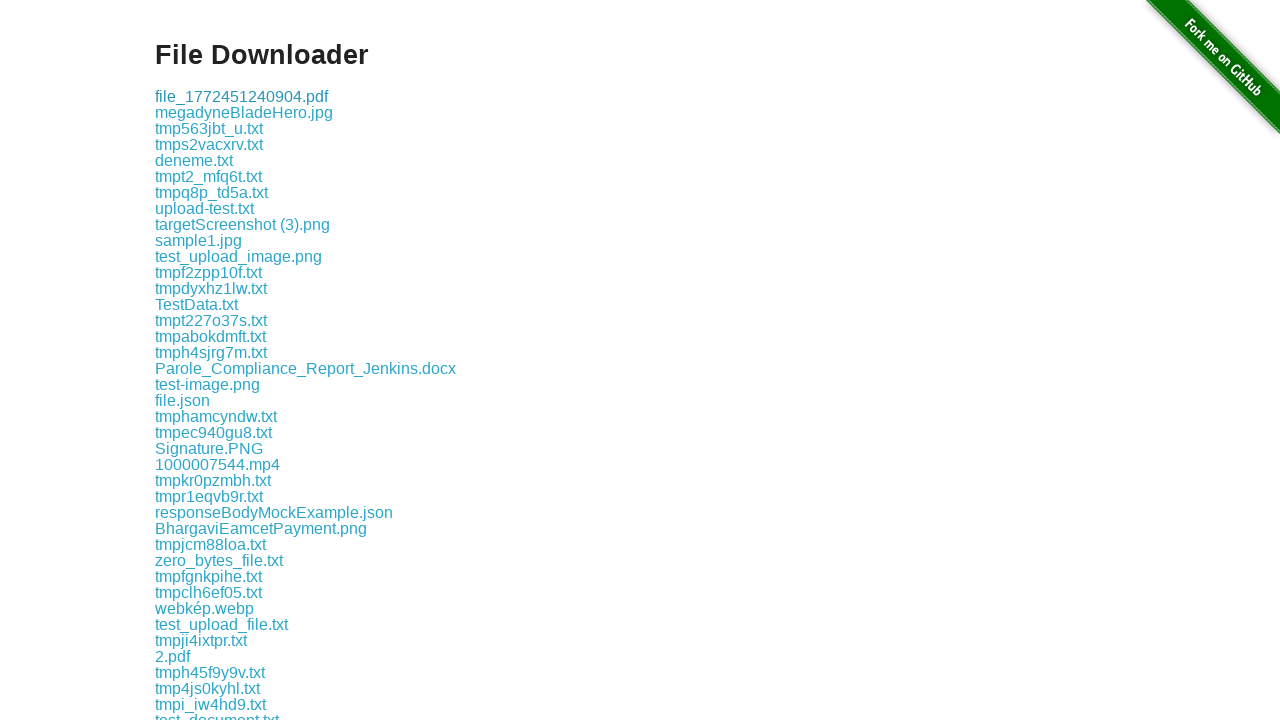